Tests drag and drop functionality on jQuery UI demo page by dragging an element and dropping it onto a target element within an iframe

Starting URL: http://jqueryui.com/droppable/

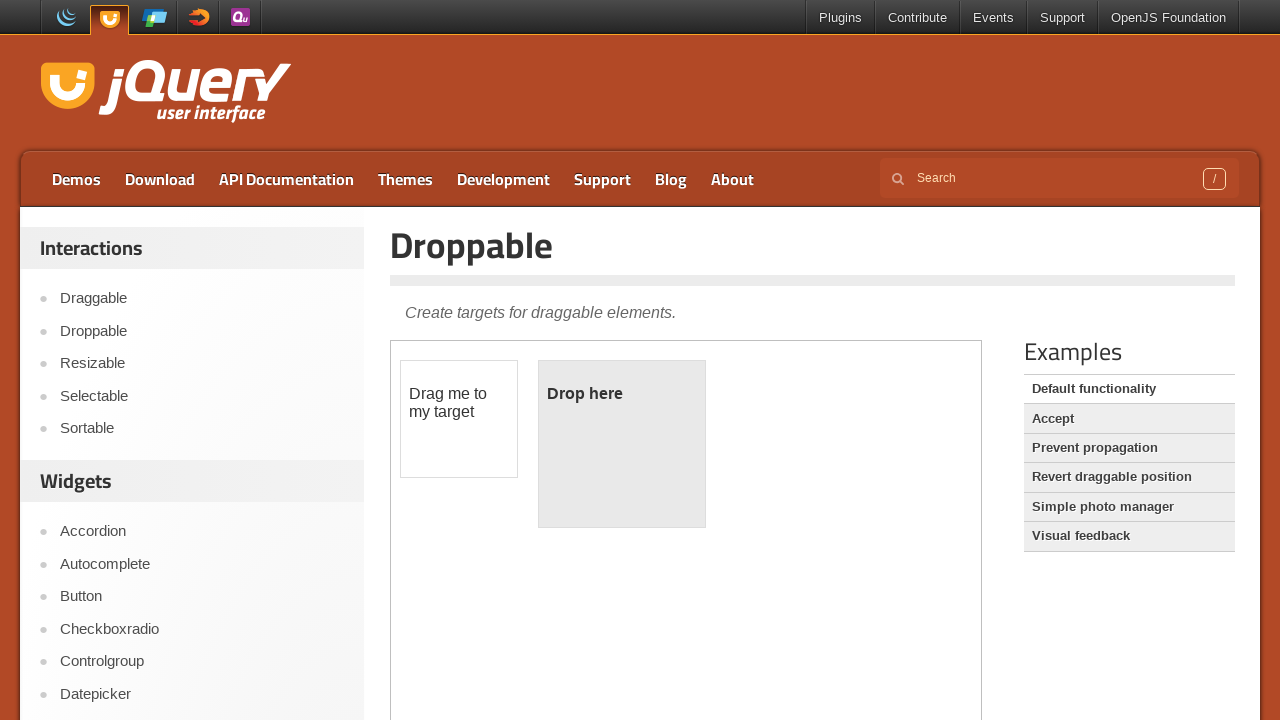

Located the first iframe containing the drag and drop demo
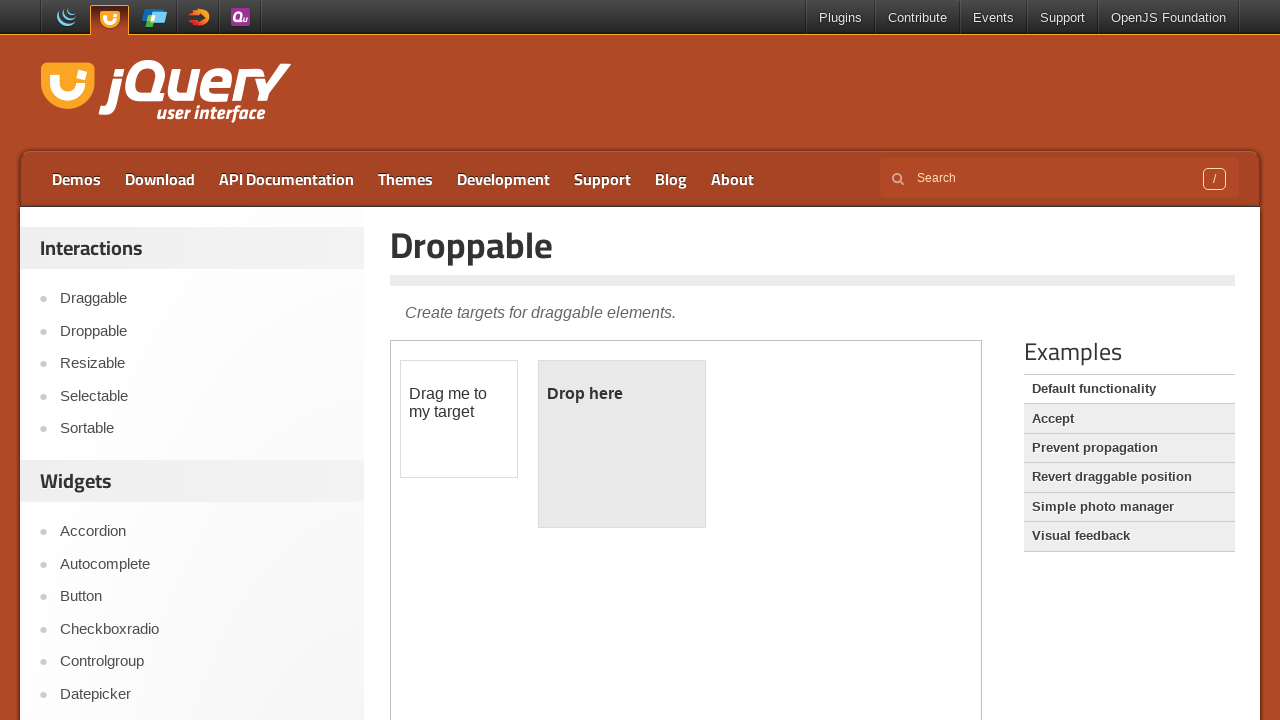

Located the draggable element with id 'draggable'
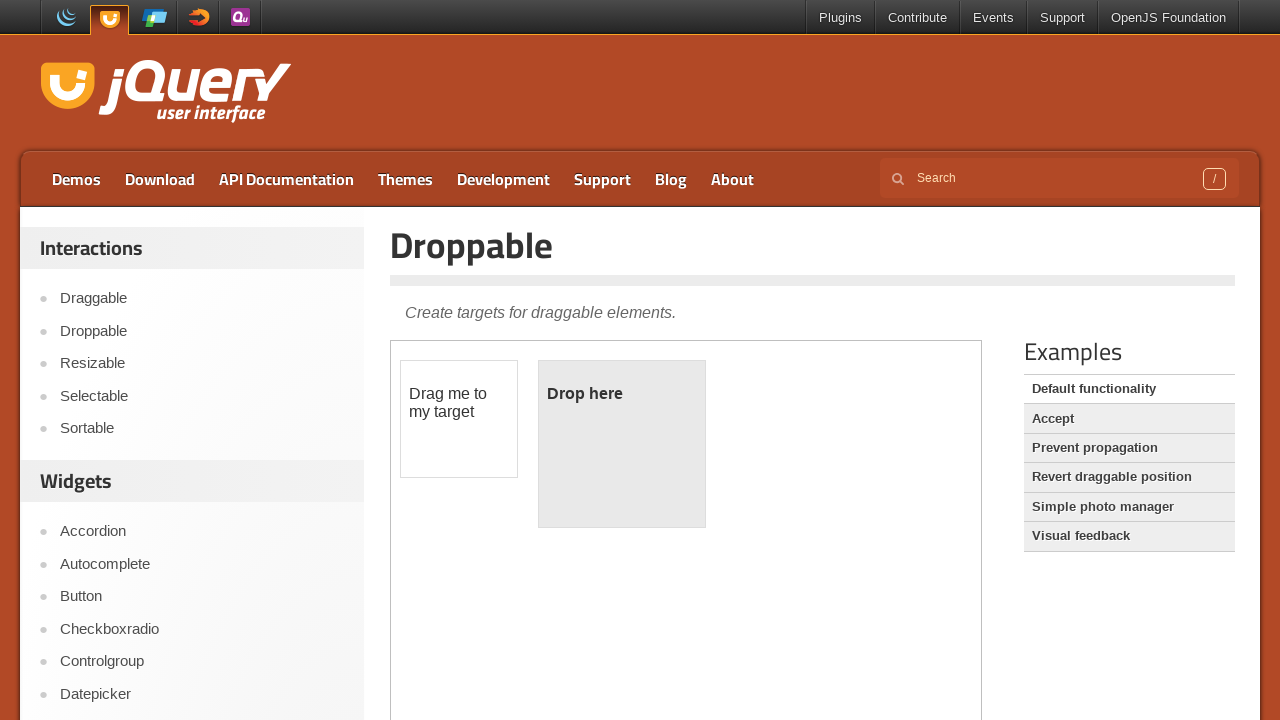

Located the droppable target element with id 'droppable'
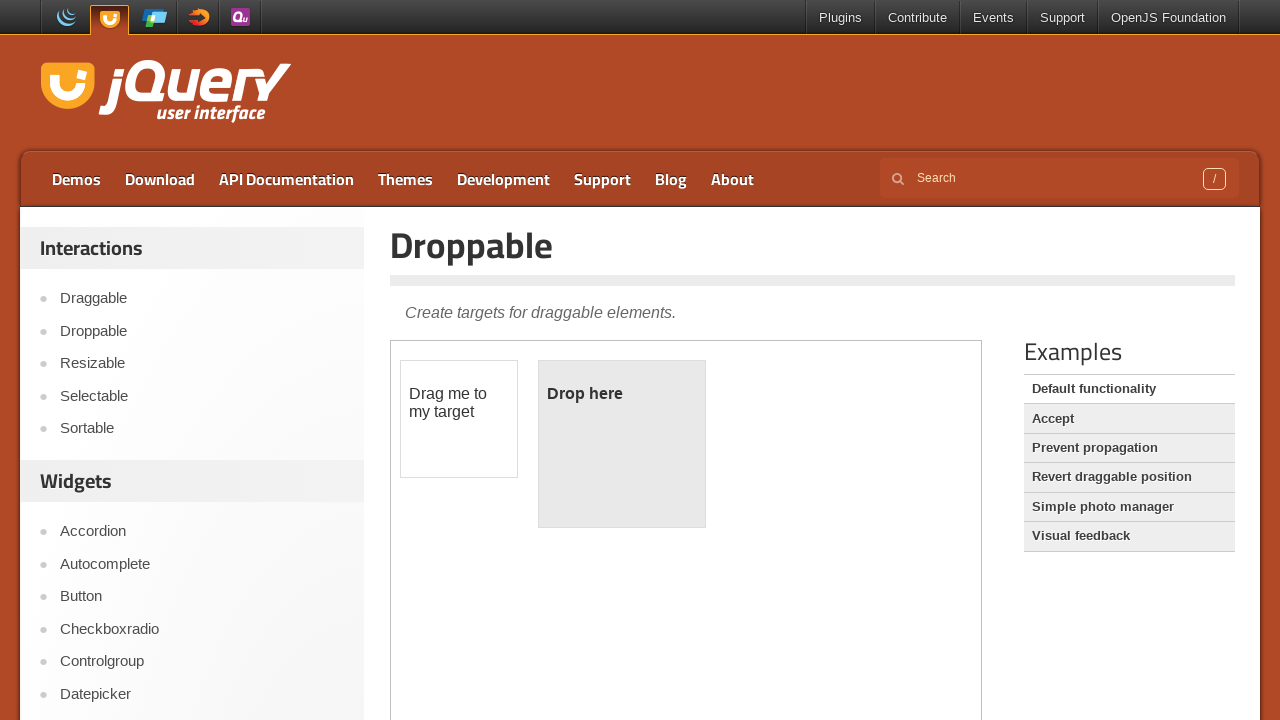

Dragged the draggable element onto the droppable target element at (622, 444)
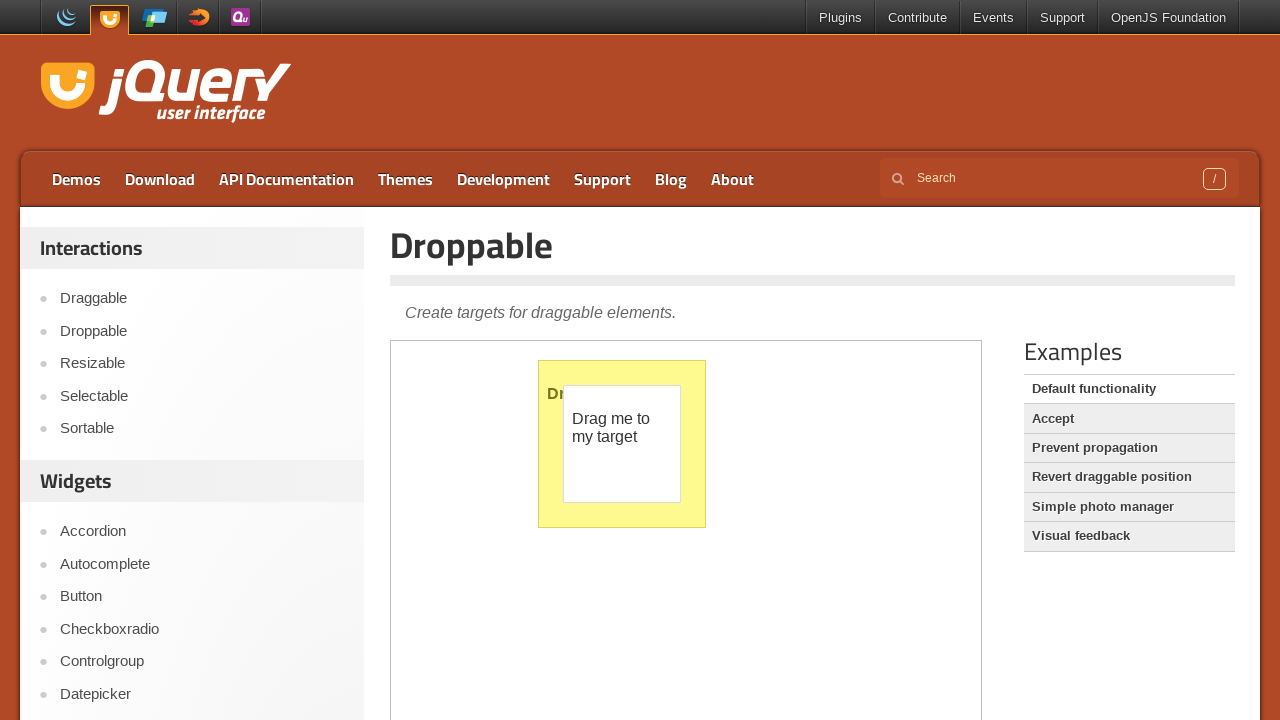

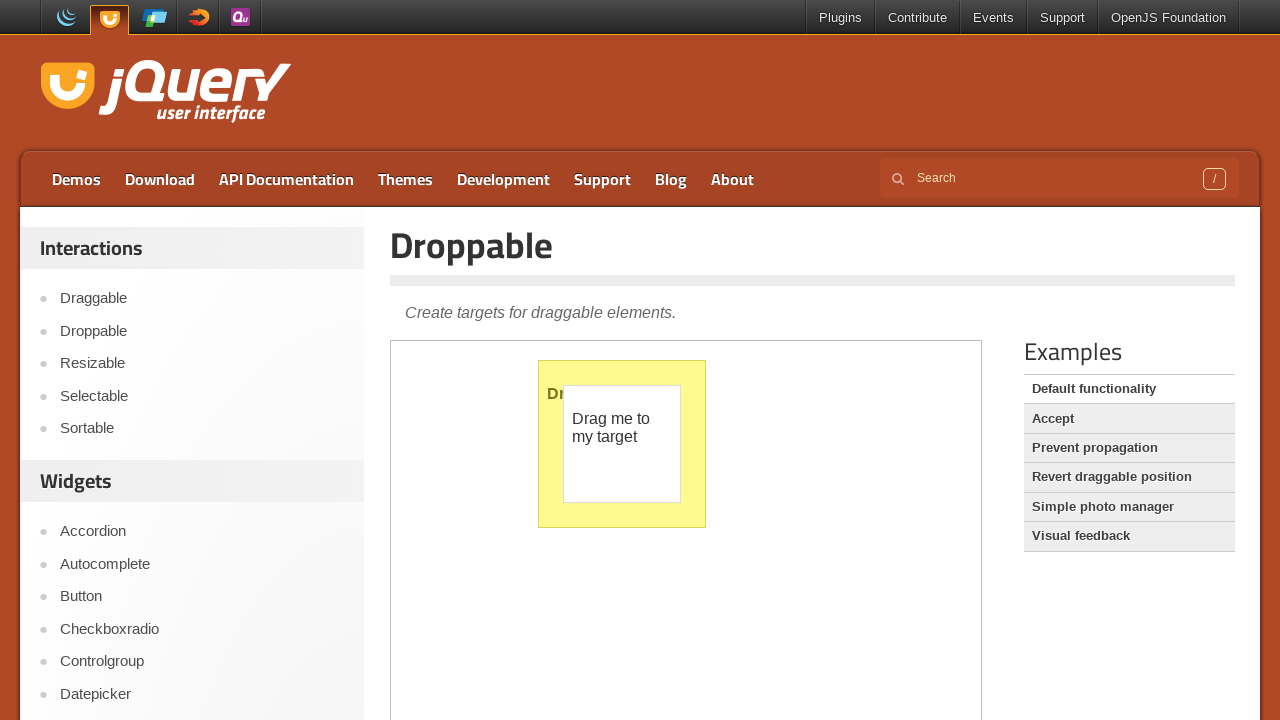